Tests right-click functionality by performing a context click on a button and verifying the success message appears

Starting URL: https://demoqa.com/buttons

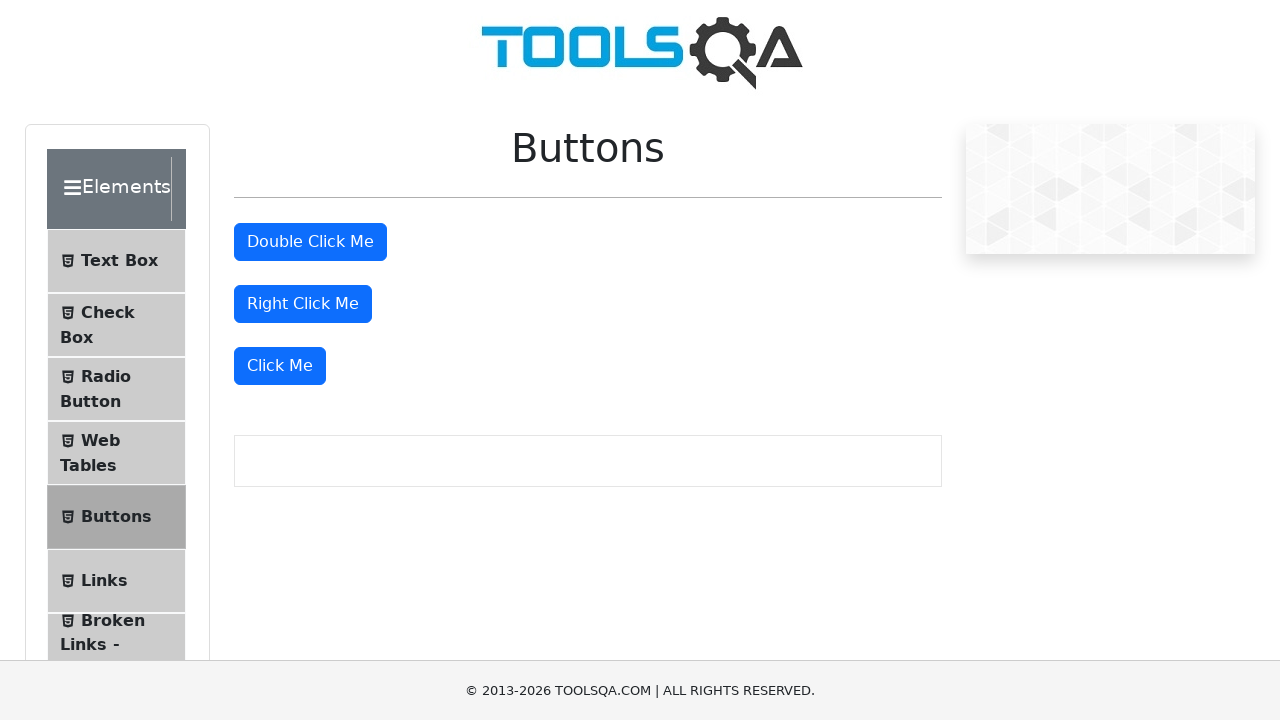

Right-clicked the right click button at (303, 304) on #rightClickBtn
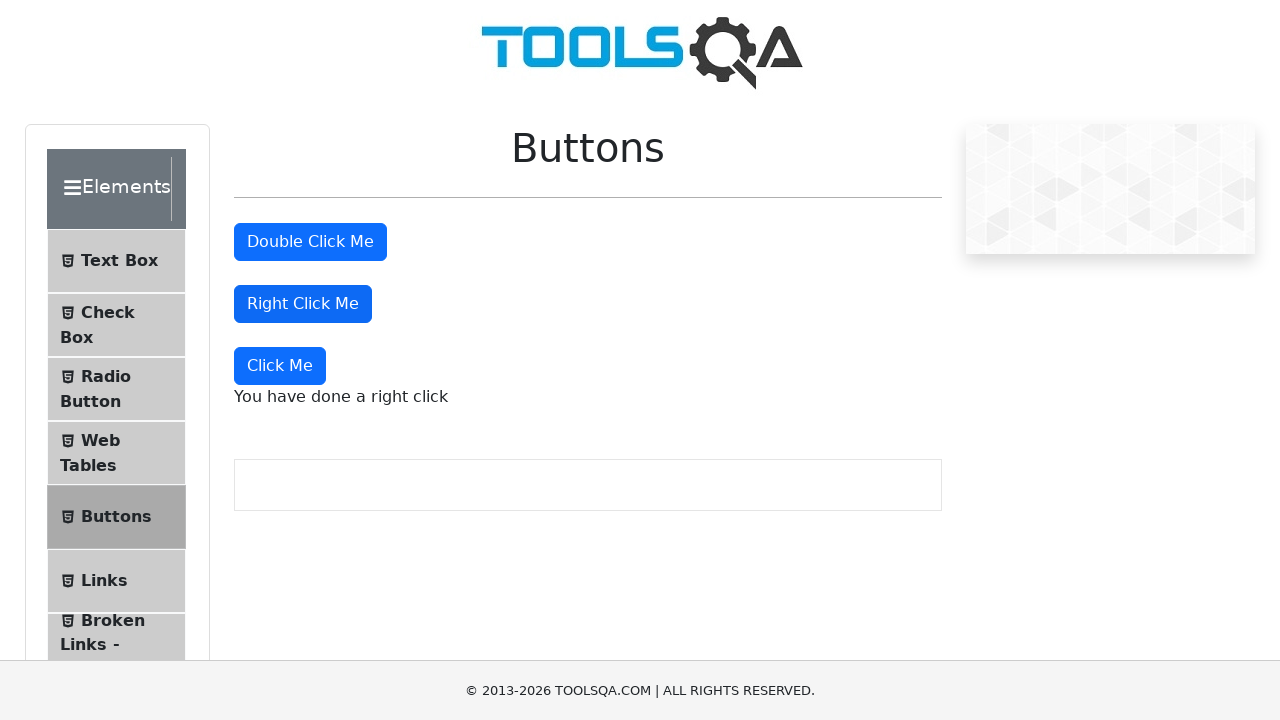

Right-click success message appeared
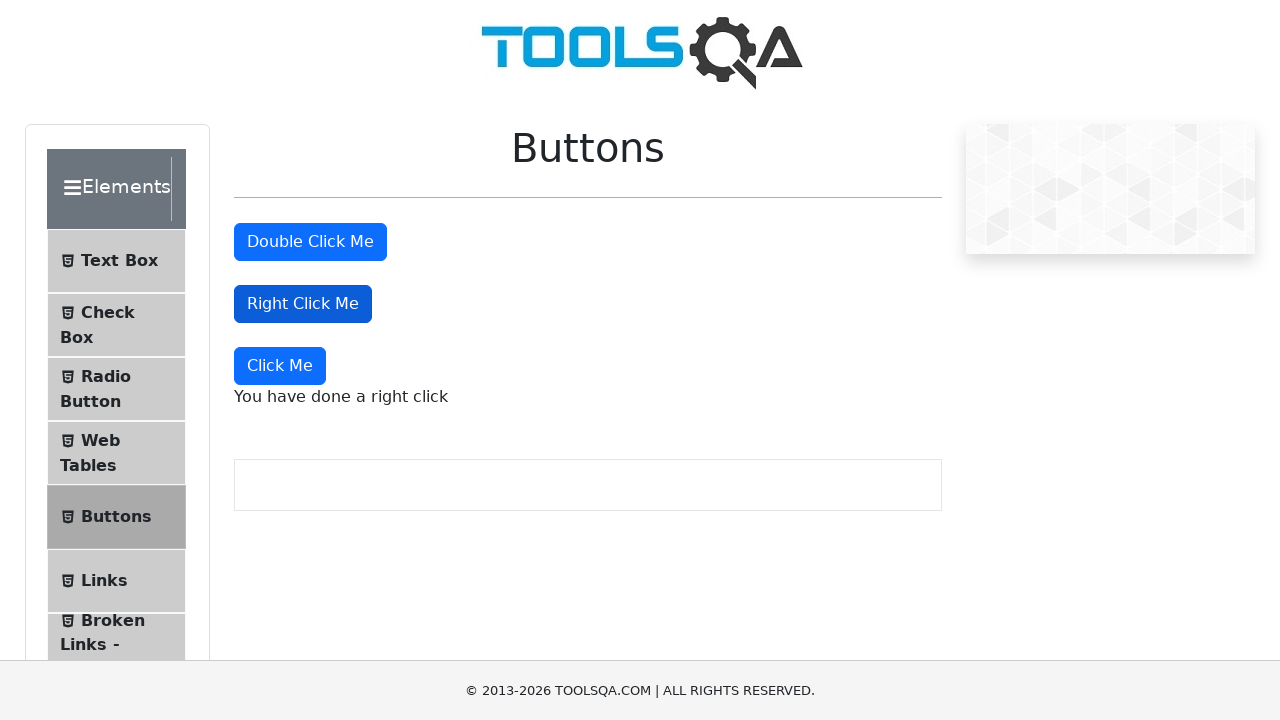

Located the right-click message element
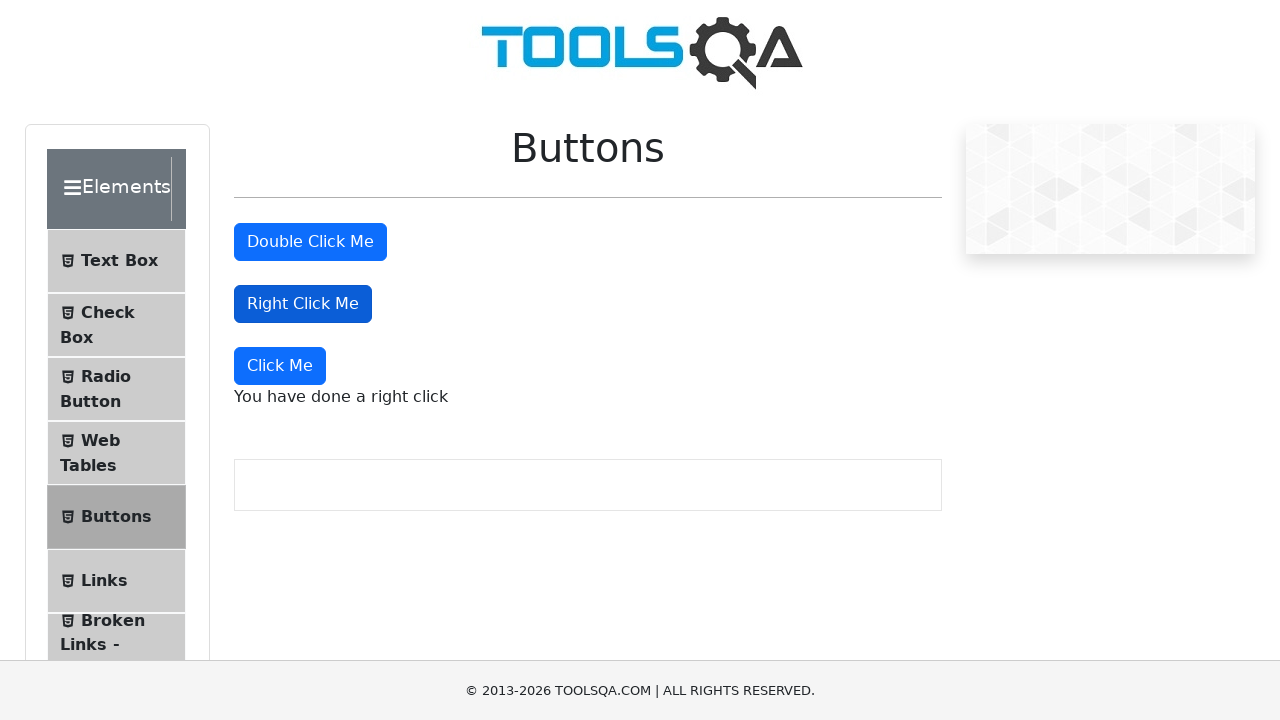

Verified success message text is correct
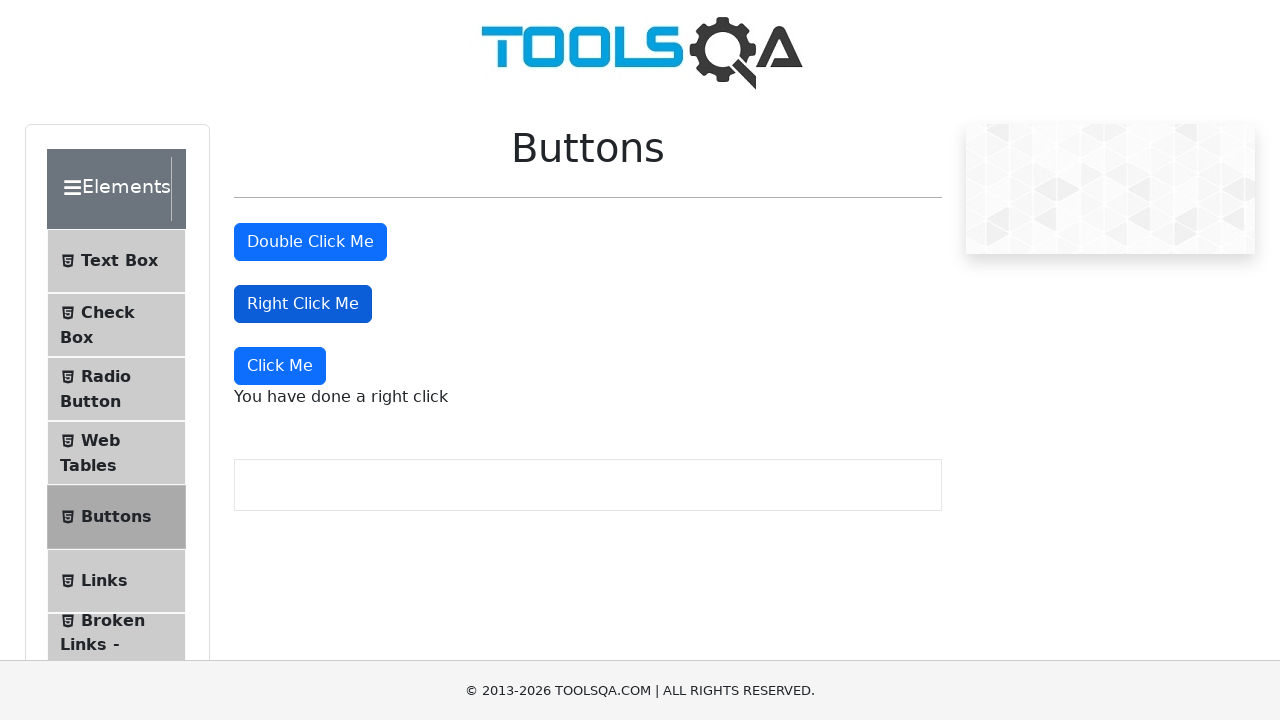

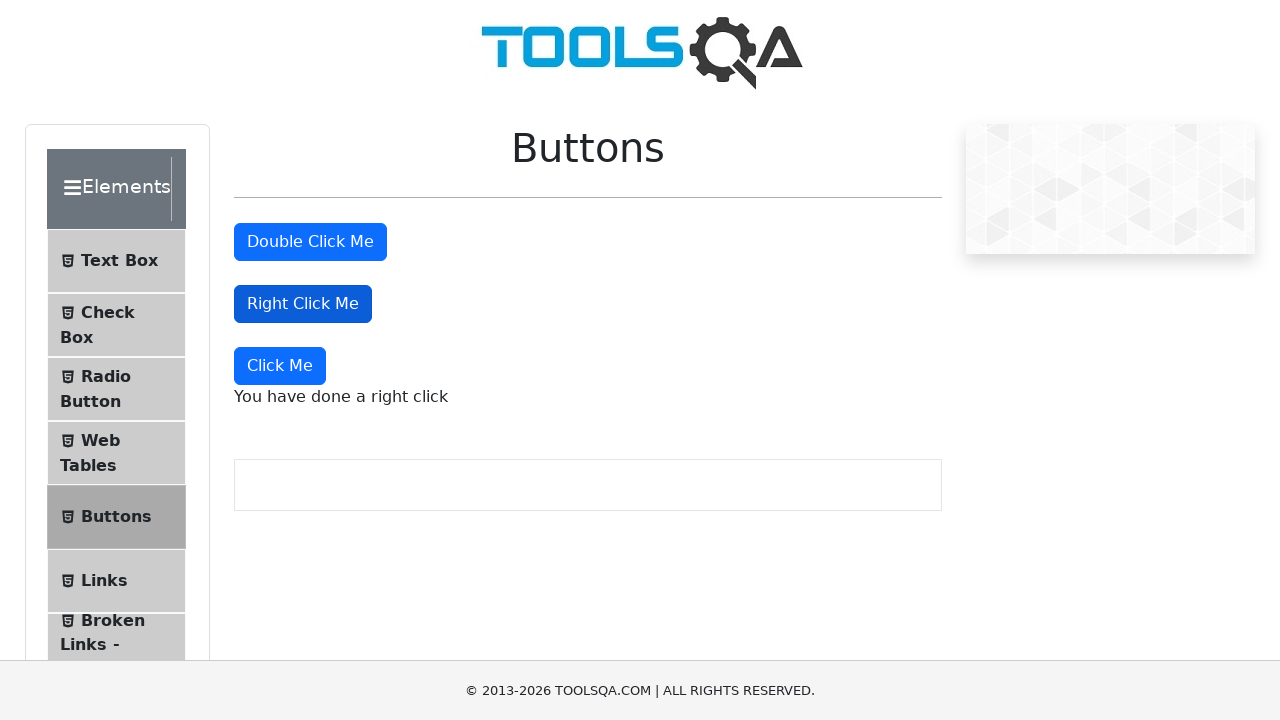